Tests handling of JavaScript alert and confirm dialogs by clicking buttons that trigger them and accepting the dialogs

Starting URL: http://www.rahulshettyacademy.com/AutomationPractice/

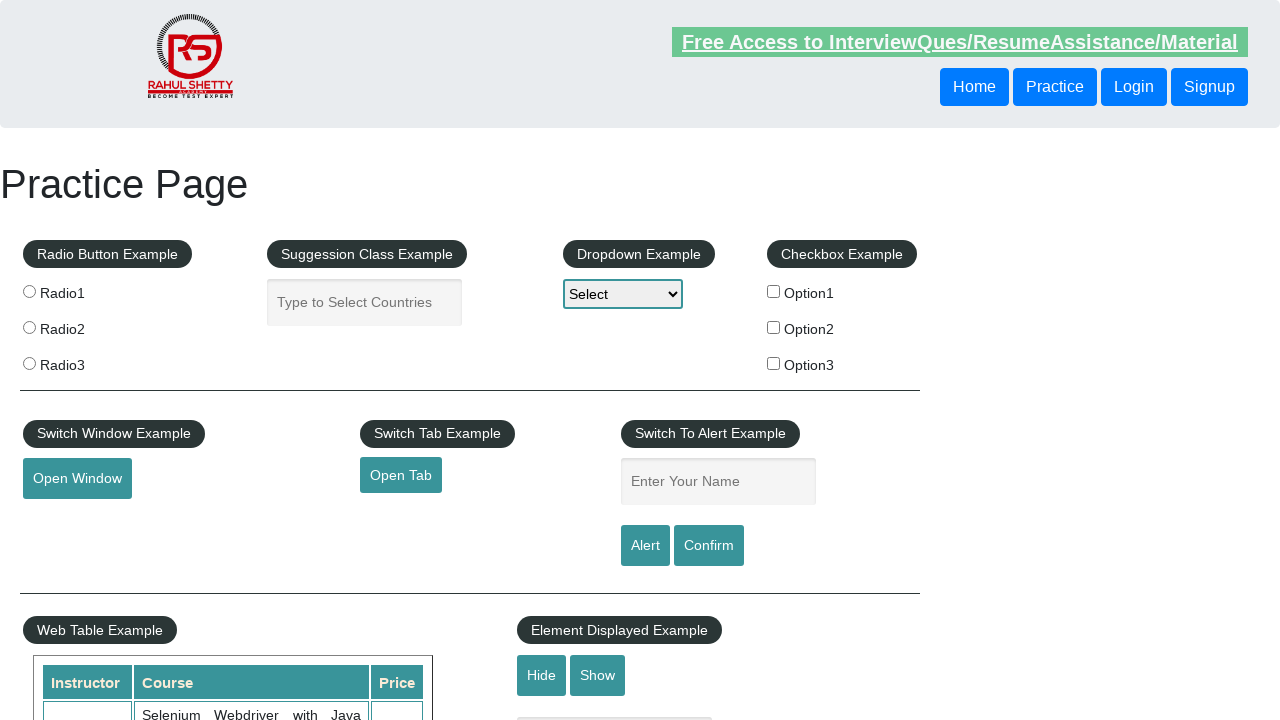

Set up dialog handler to accept all dialogs
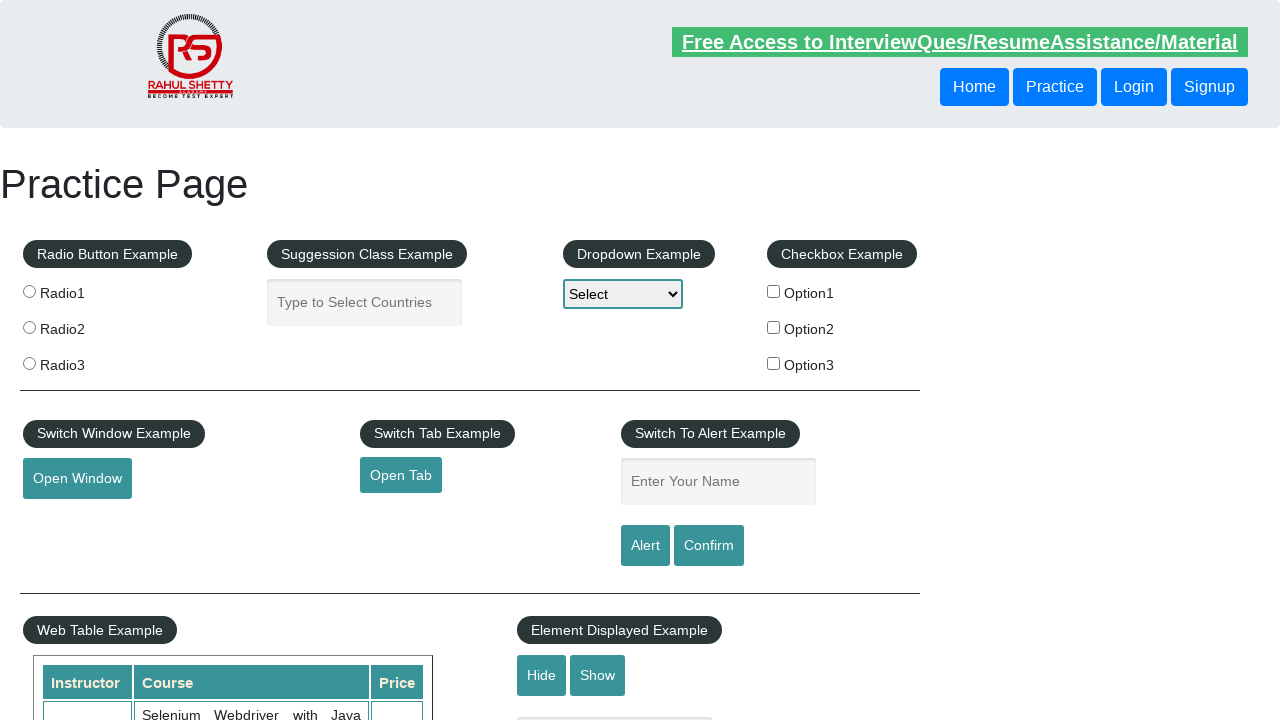

Clicked alert button to trigger JavaScript alert dialog at (645, 546) on #alertbtn
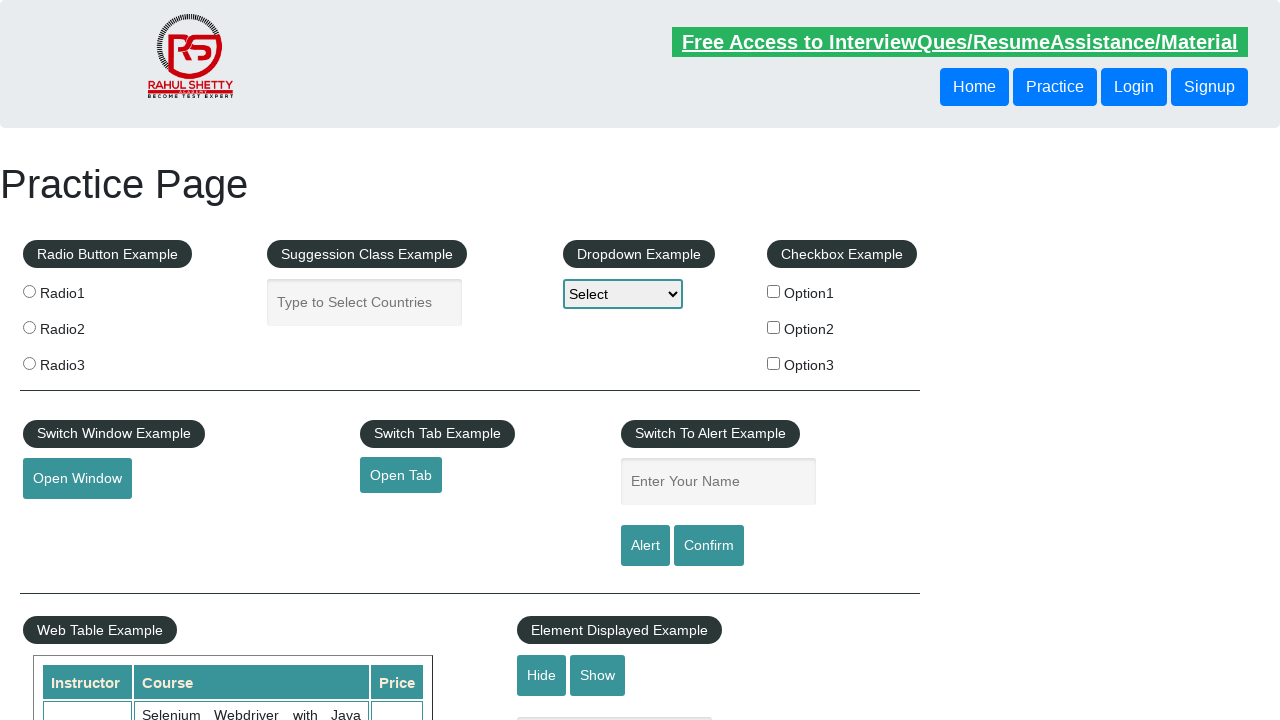

Clicked confirm button to trigger JavaScript confirm dialog at (709, 546) on #confirmbtn
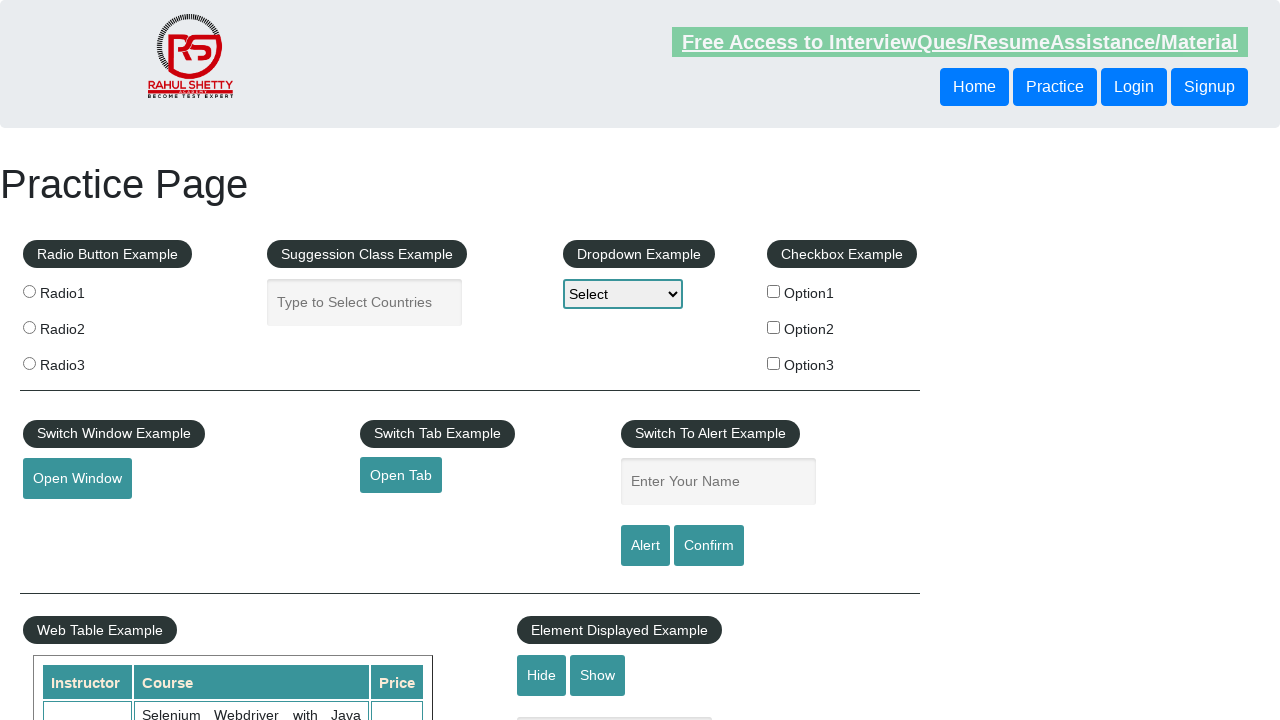

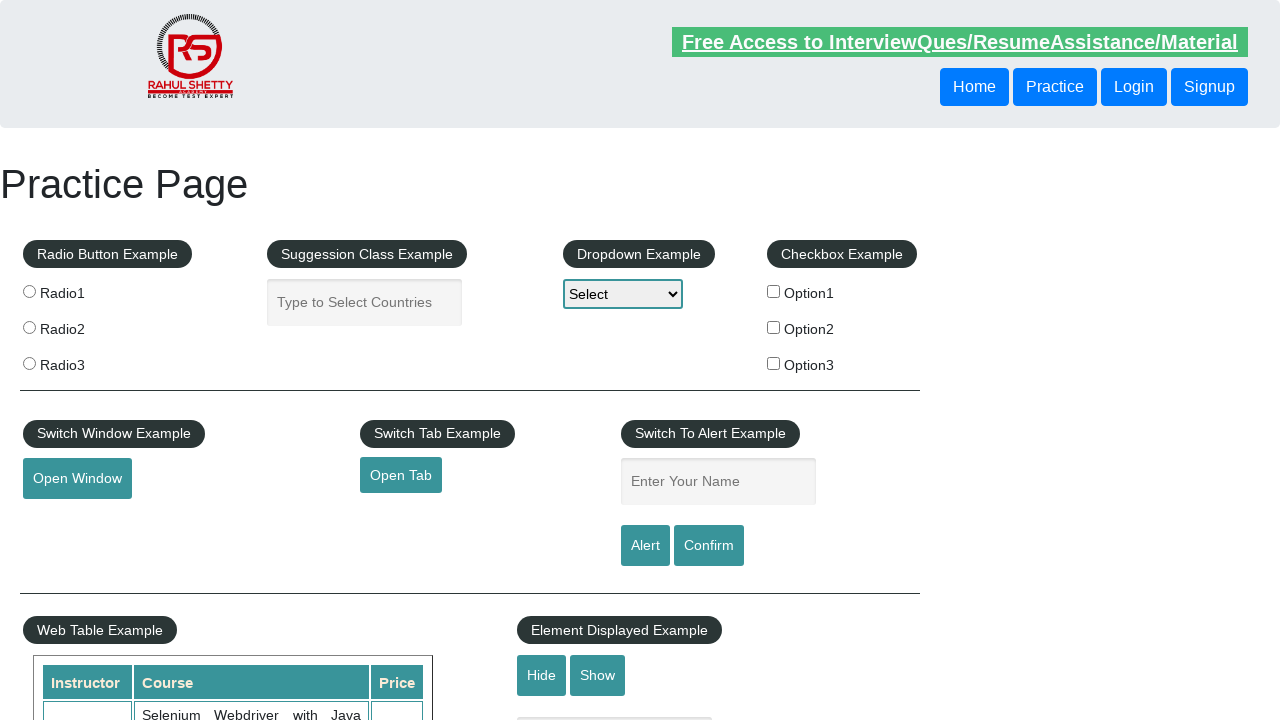